Navigates to Flipkart homepage and verifies the page loads by checking the page title is available

Starting URL: https://www.flipkart.com

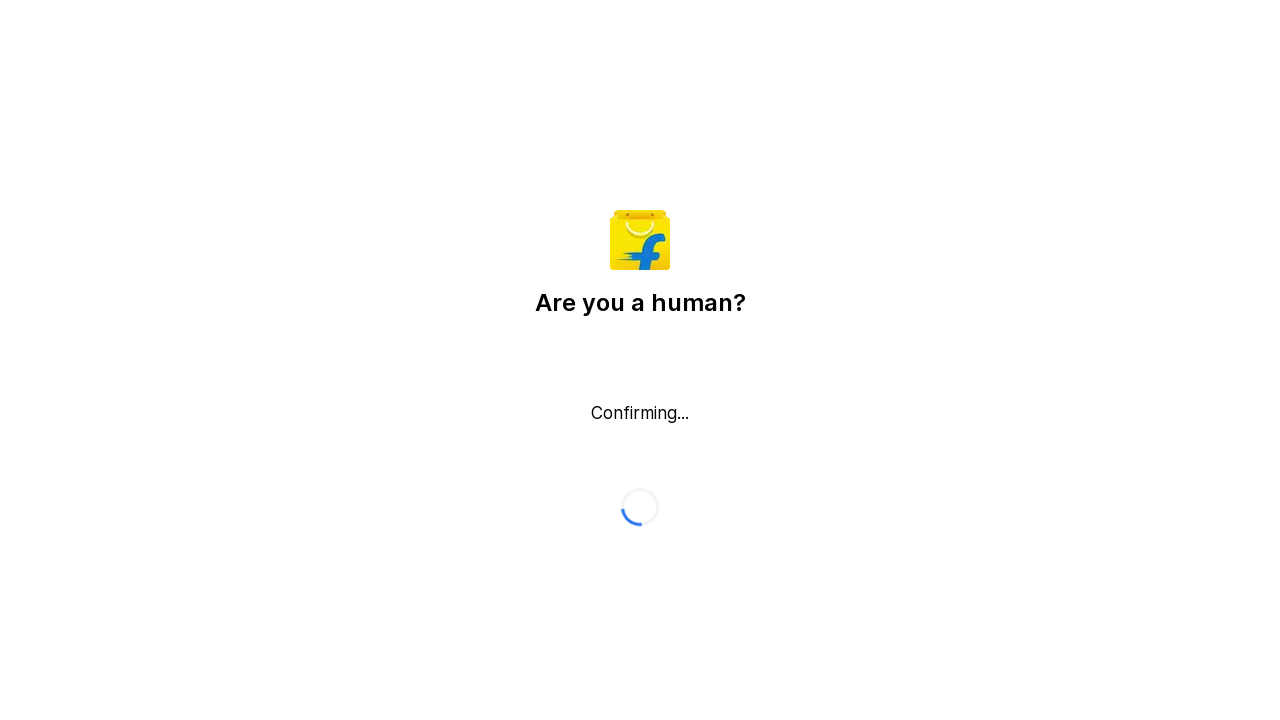

Waited for page to load with domcontentloaded state
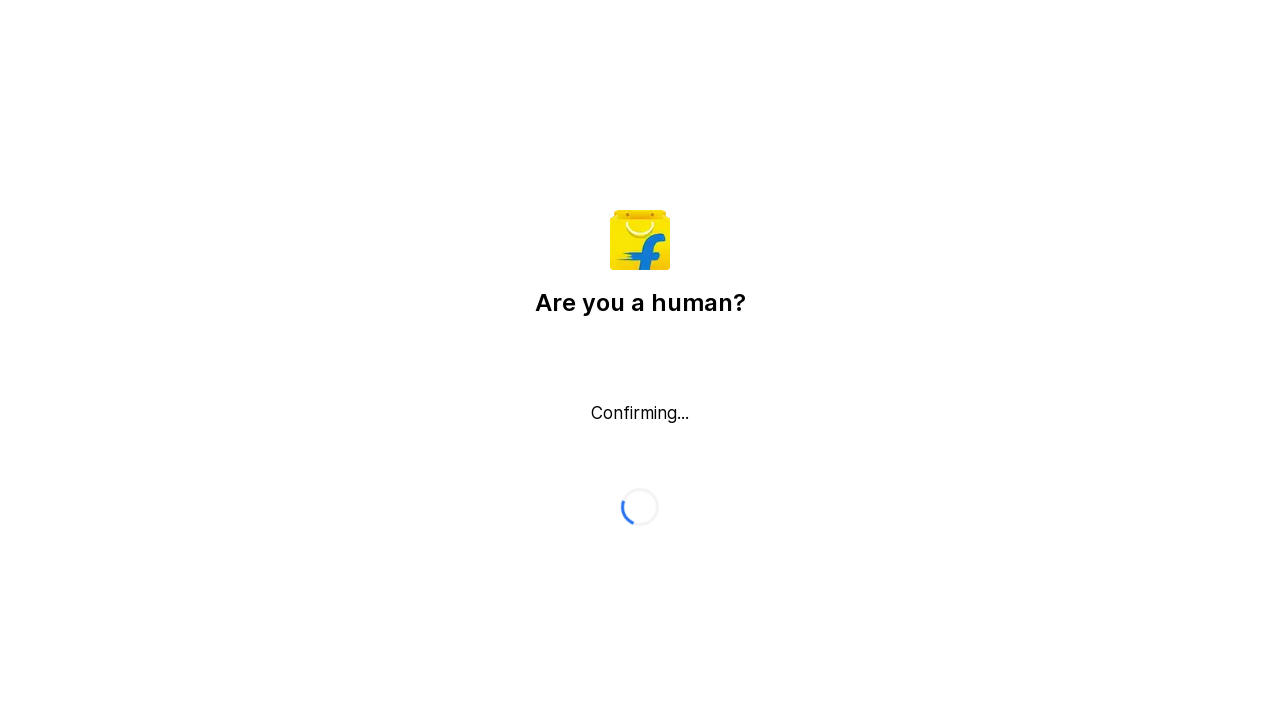

Retrieved page title
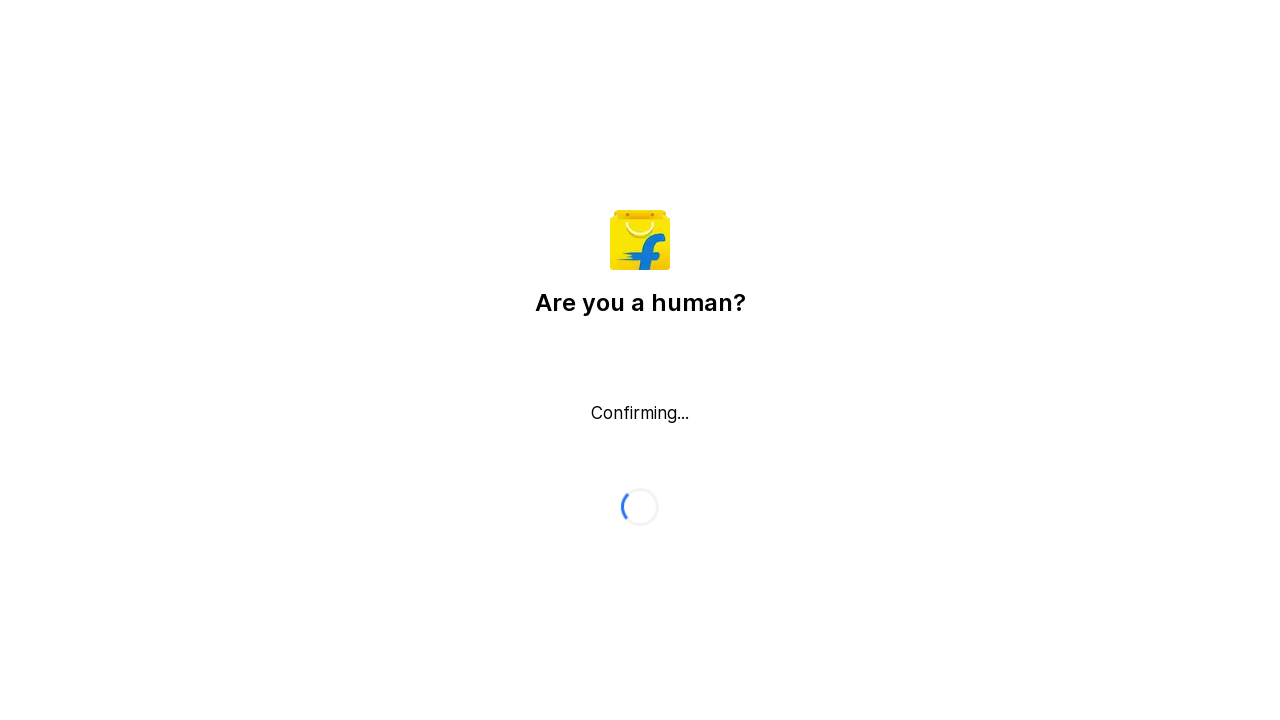

Verified page title is not empty - Flipkart homepage loaded successfully
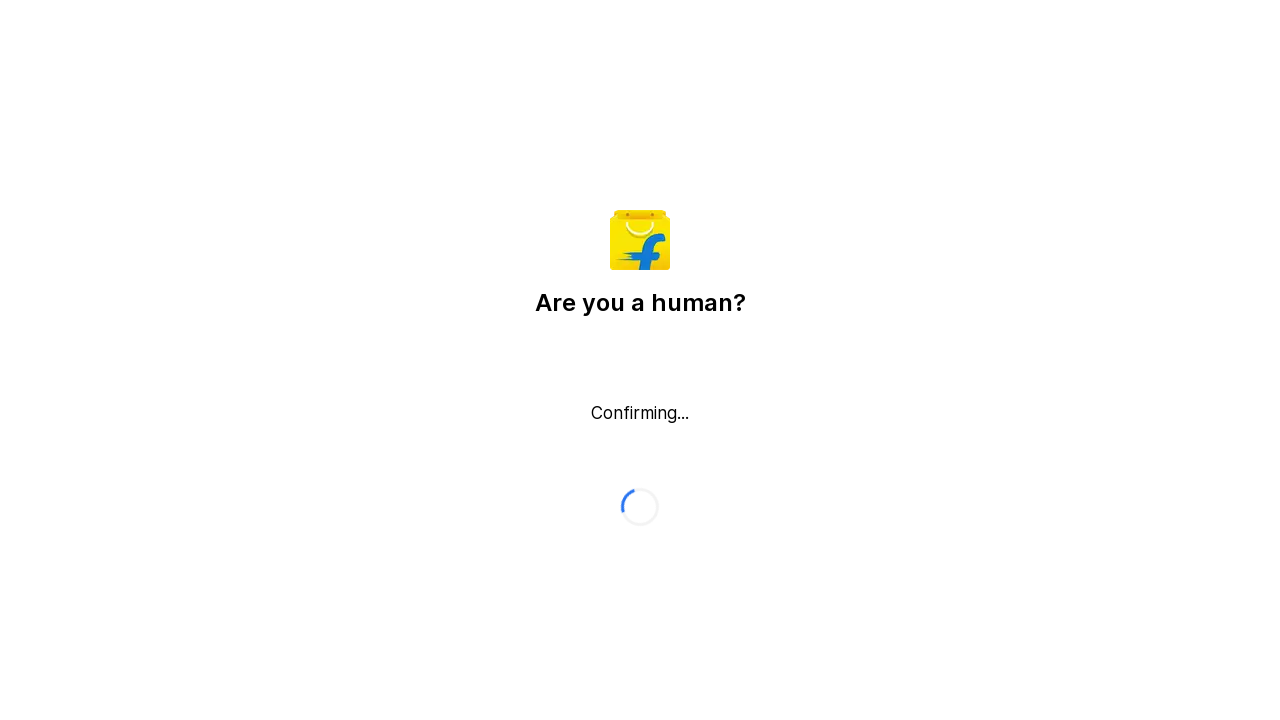

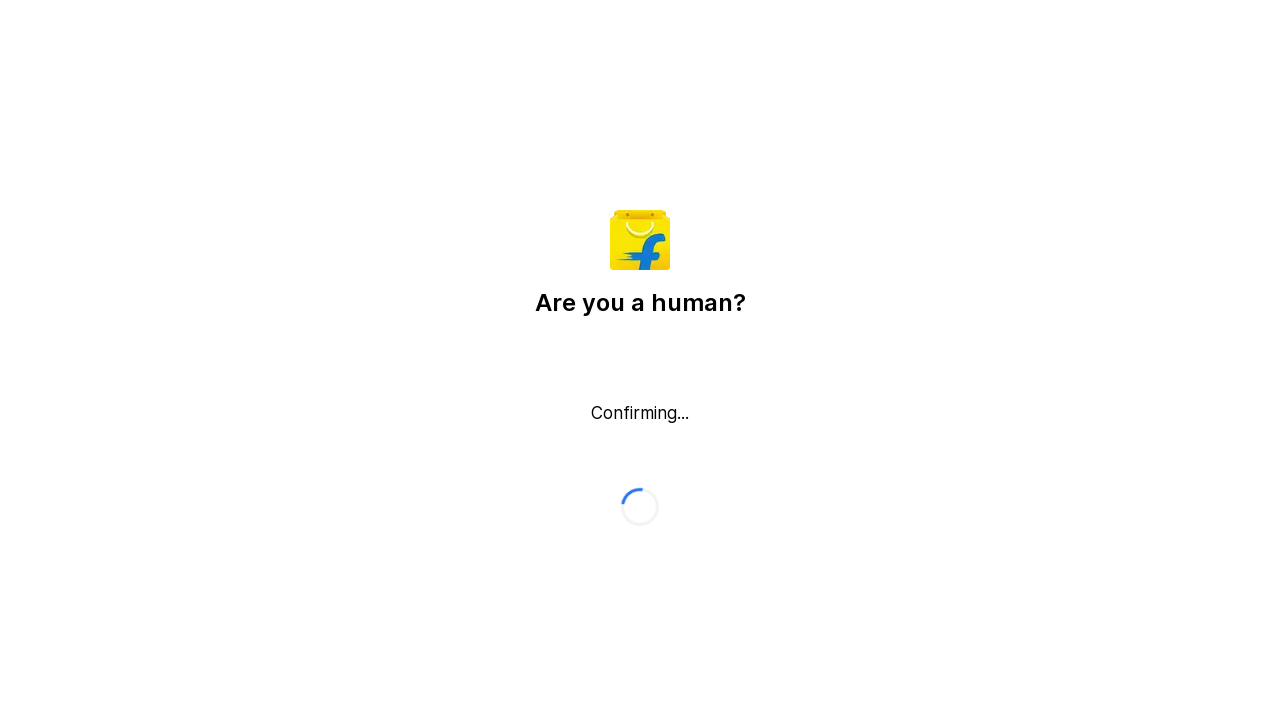